Tests checkbox functionality by navigating to the checkboxes page and toggling the first checkbox

Starting URL: https://the-internet.herokuapp.com/

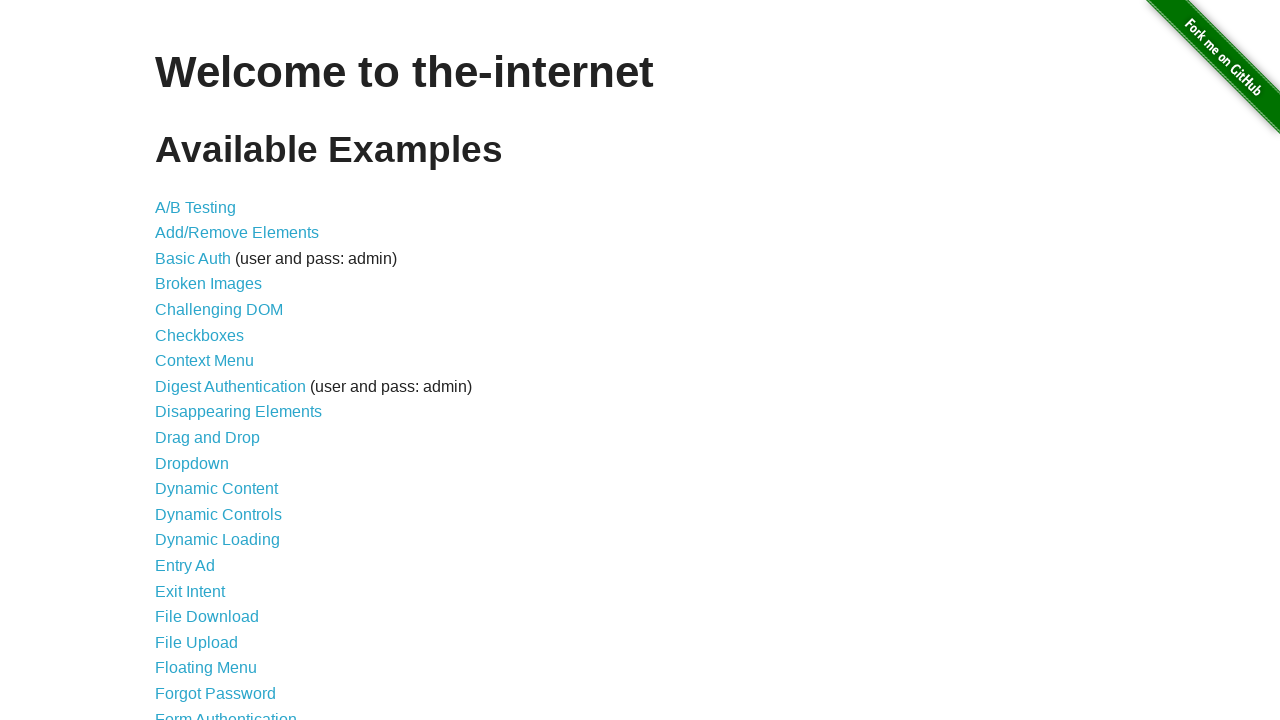

Clicked on the Checkboxes link at (200, 335) on a:has-text('Checkboxes')
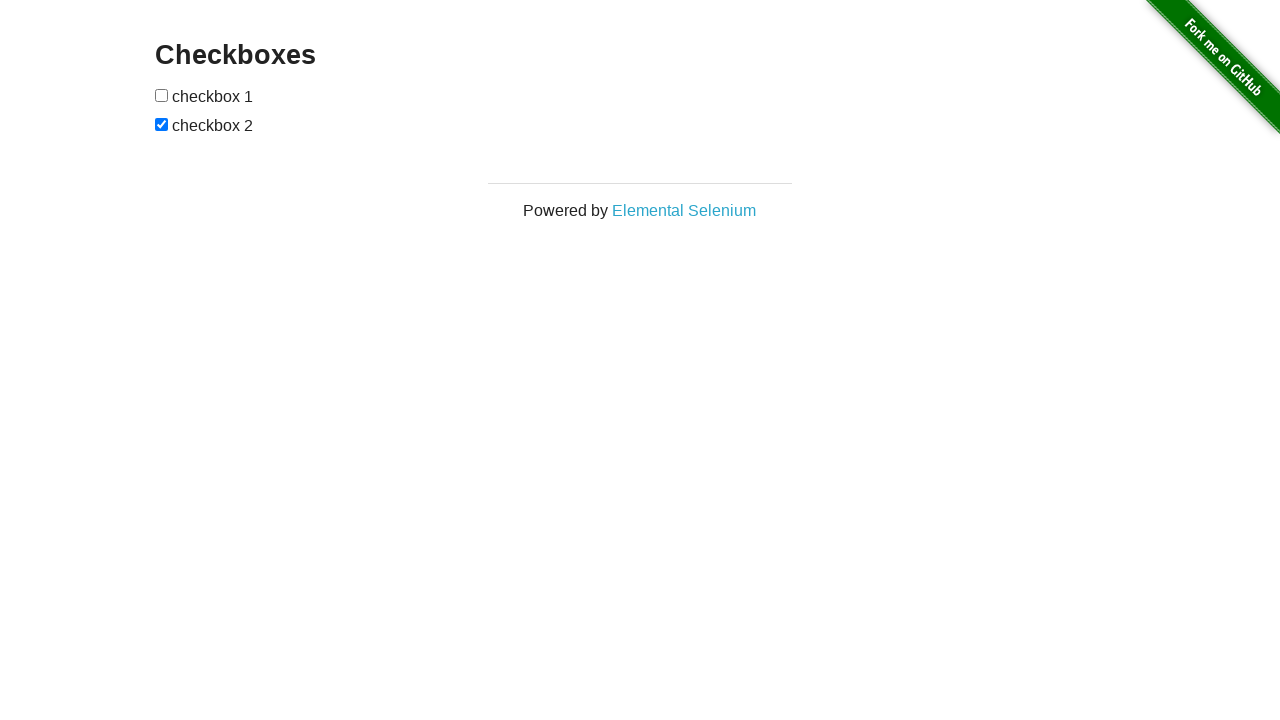

Checkboxes page loaded
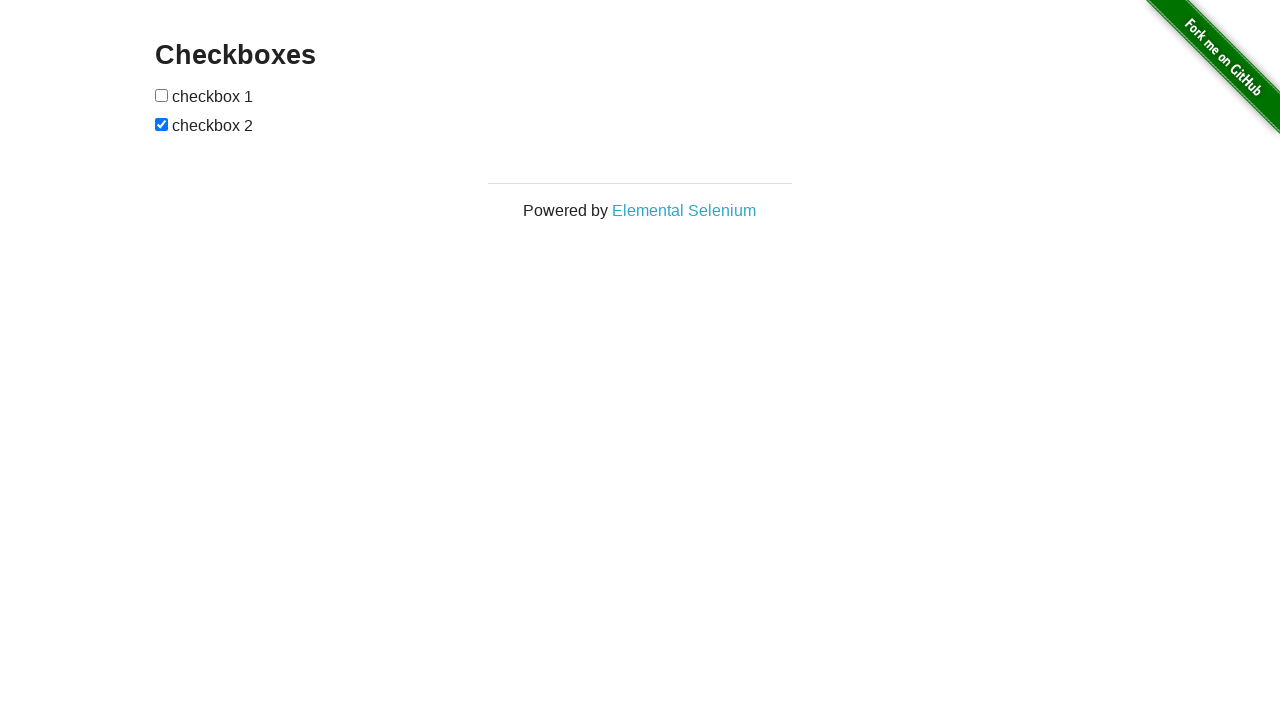

Toggled the first checkbox at (162, 95) on #checkboxes input:nth-child(1)
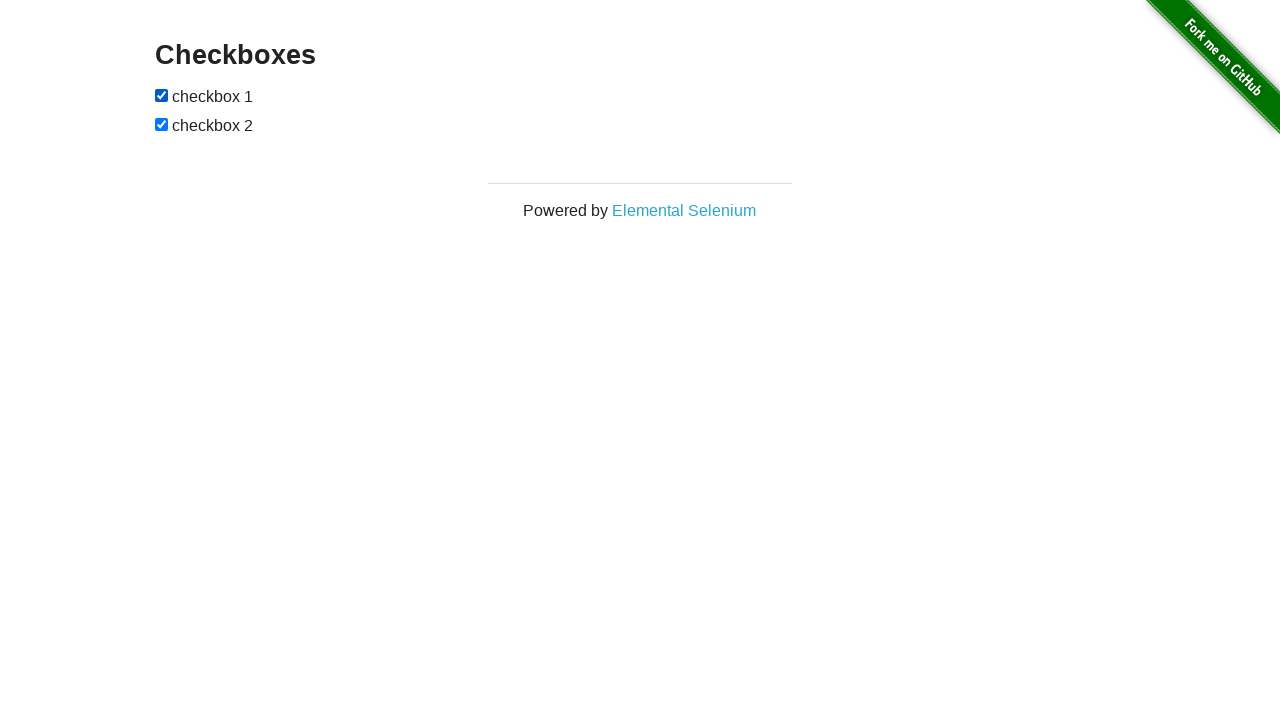

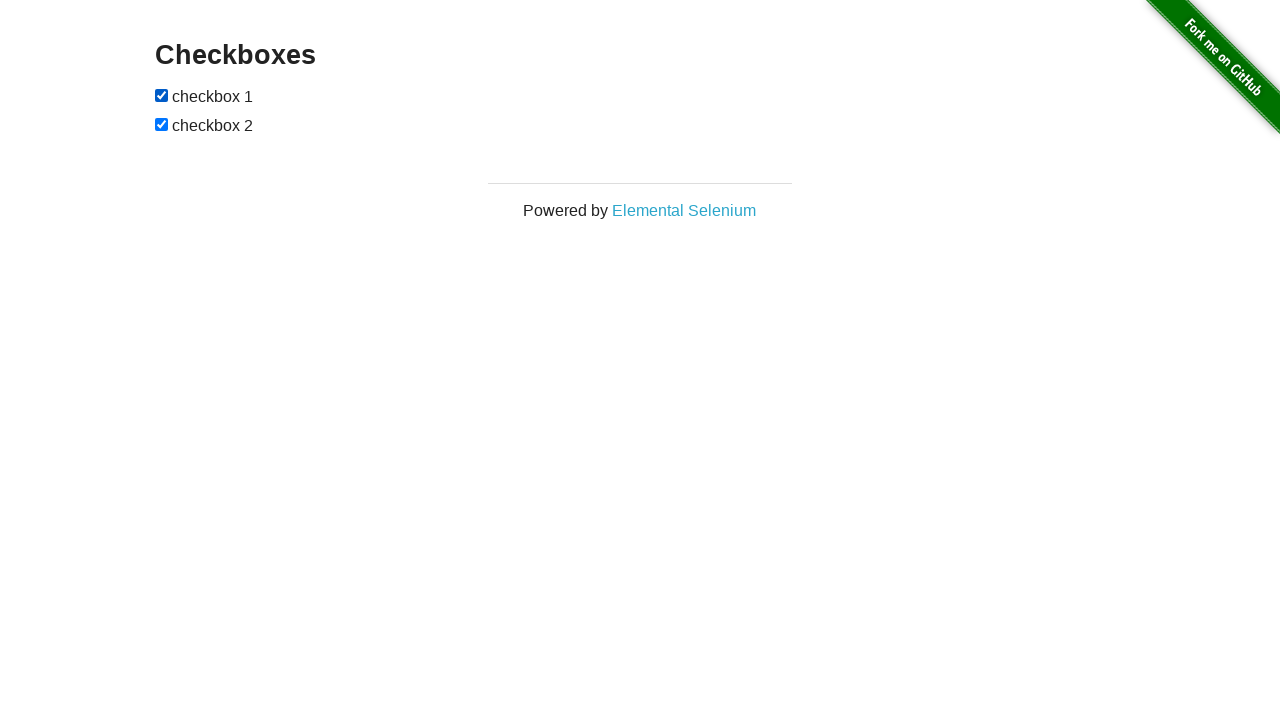